Navigates to a webpage and adjusts the browser window size to match the full page dimensions for complete page viewing.

Starting URL: https://www.motiong.com/

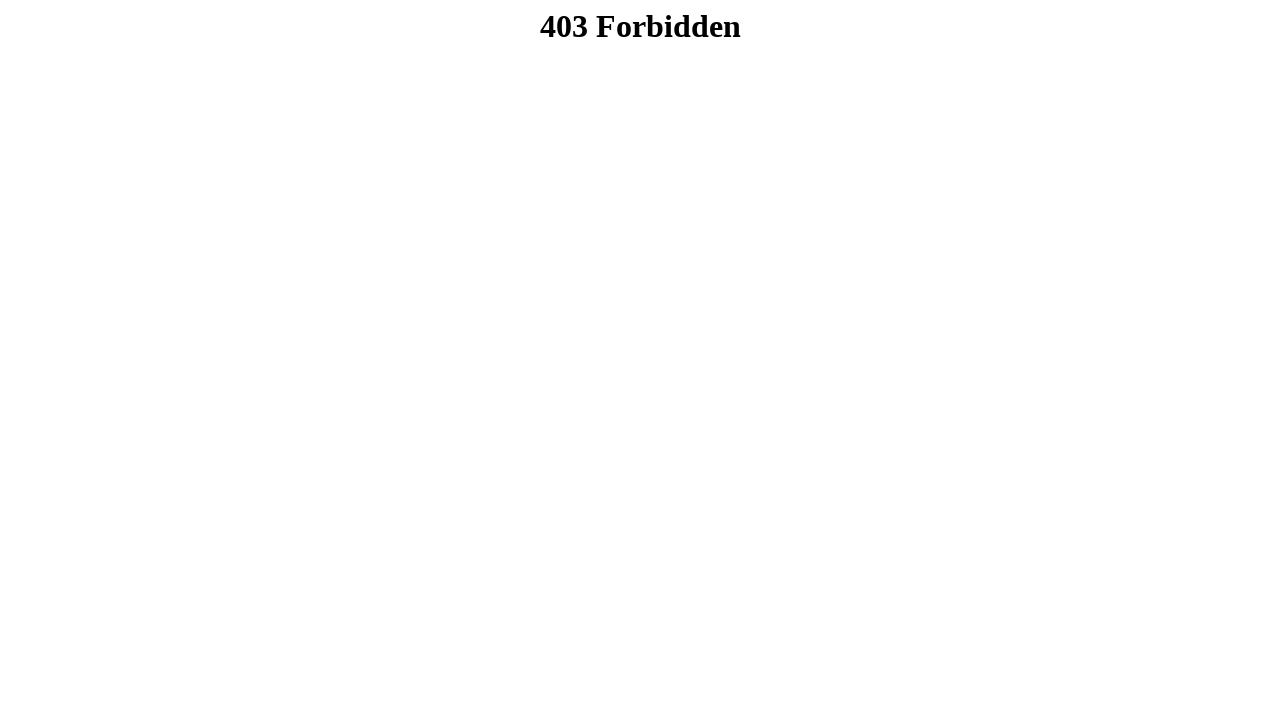

Waited for page to load (networkidle)
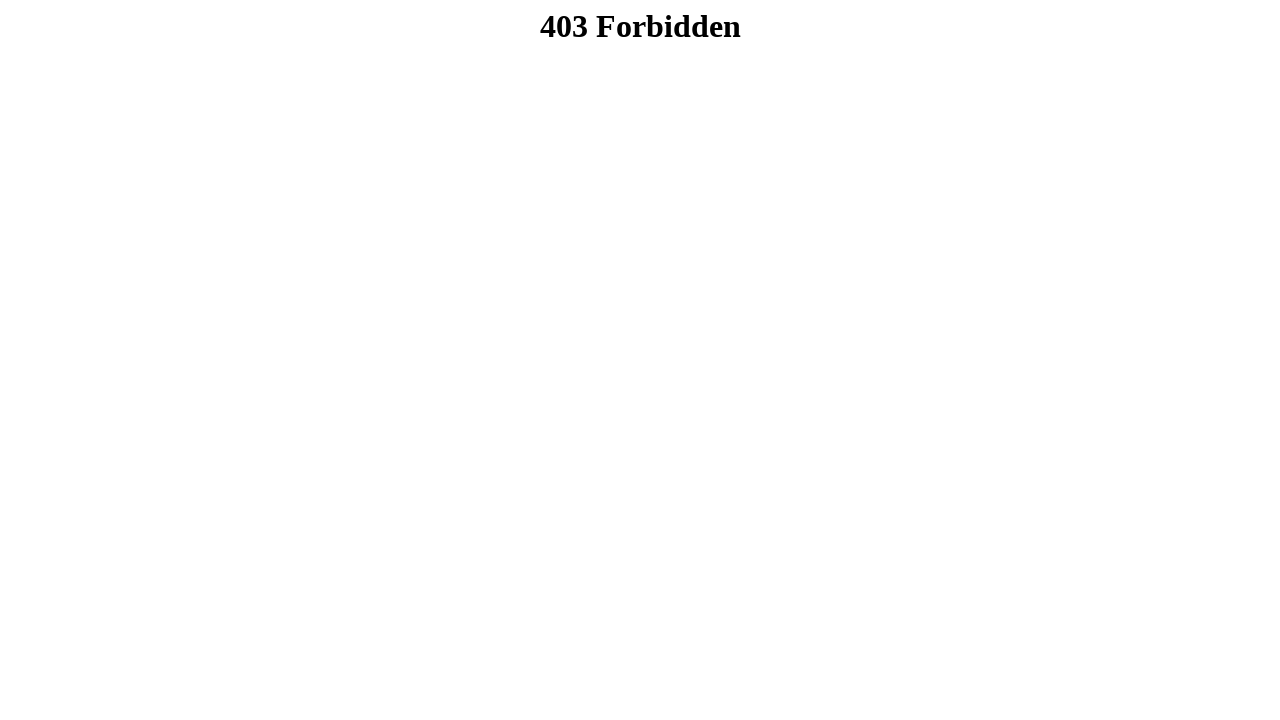

Retrieved page width from DOM
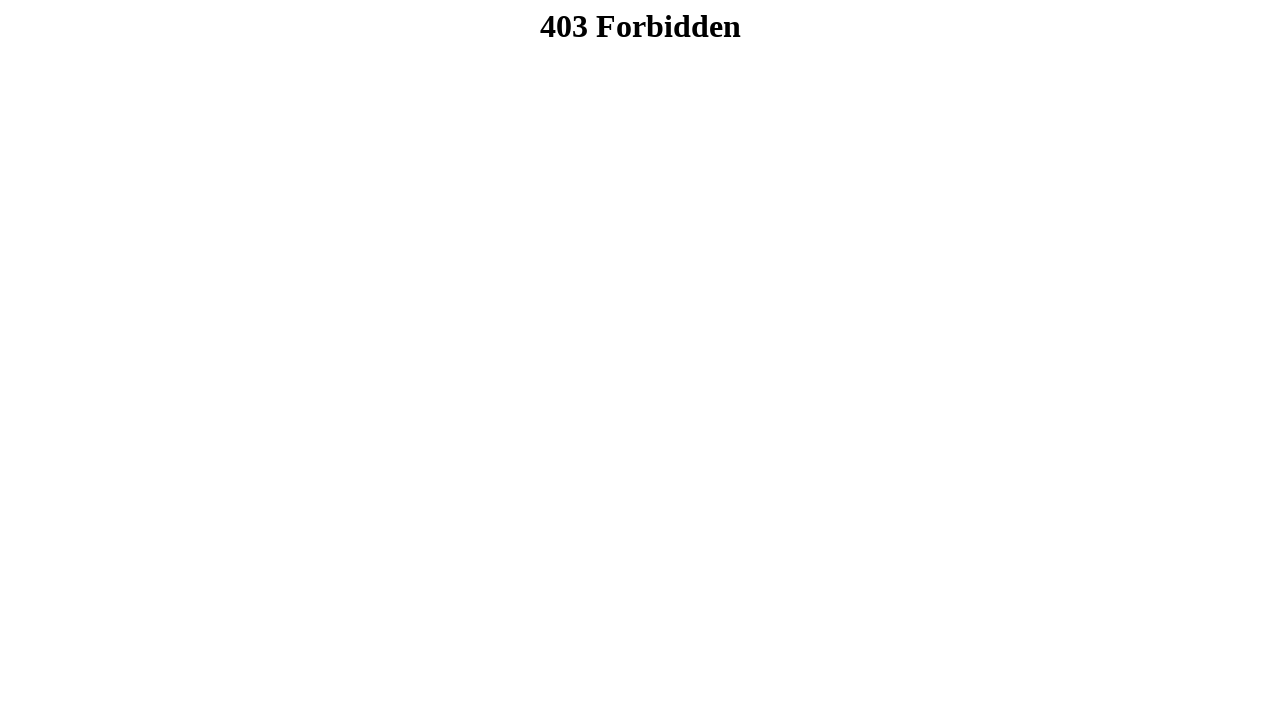

Retrieved page height from DOM
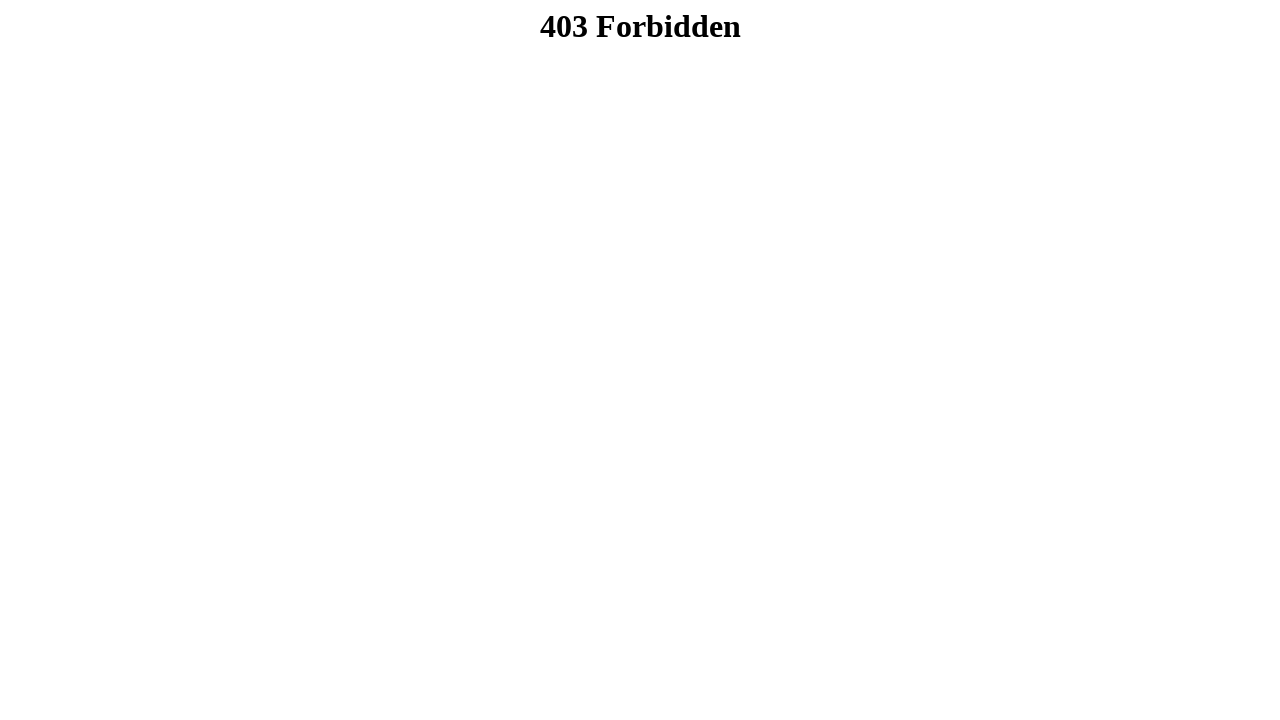

Set viewport to full page dimensions: 1280x870
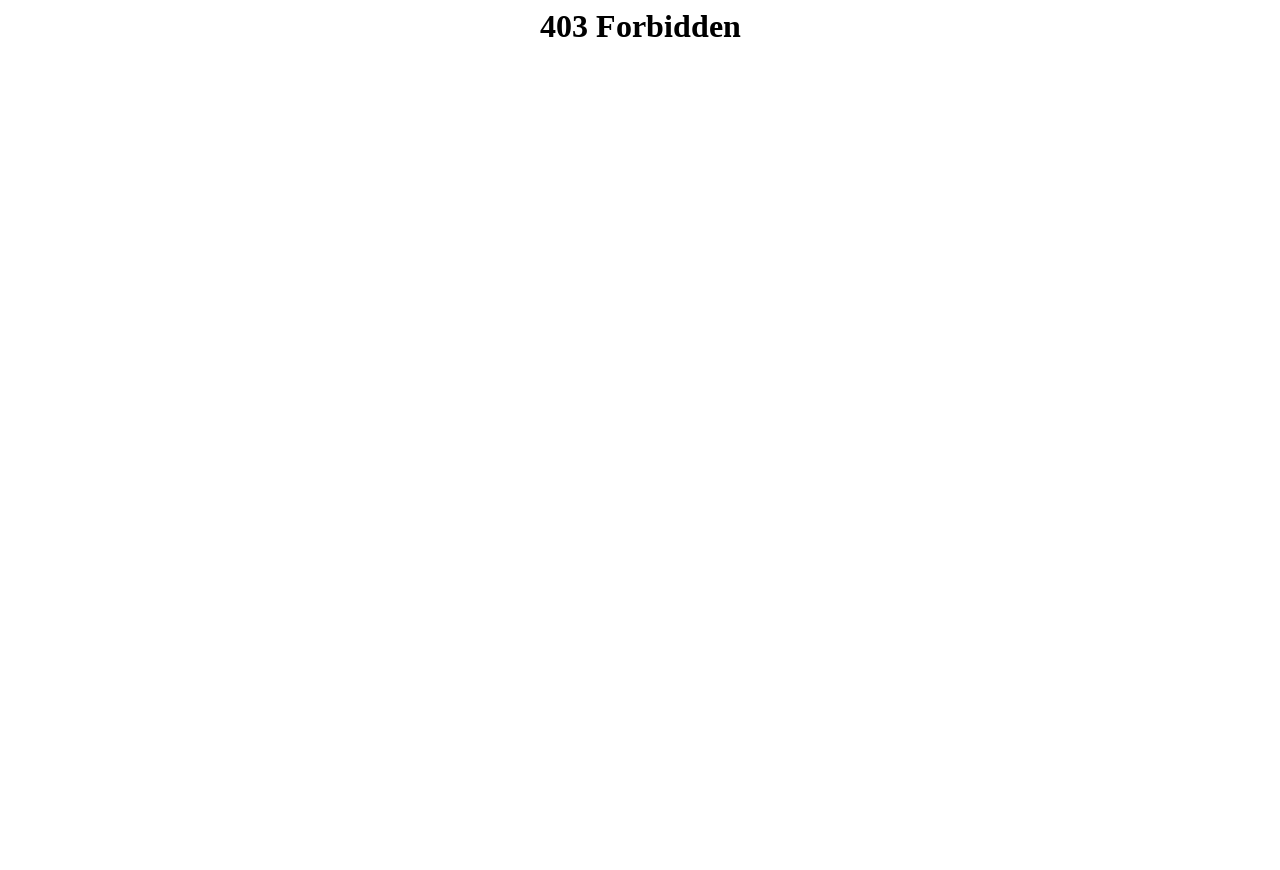

Waited 500ms for page reflow after viewport resize
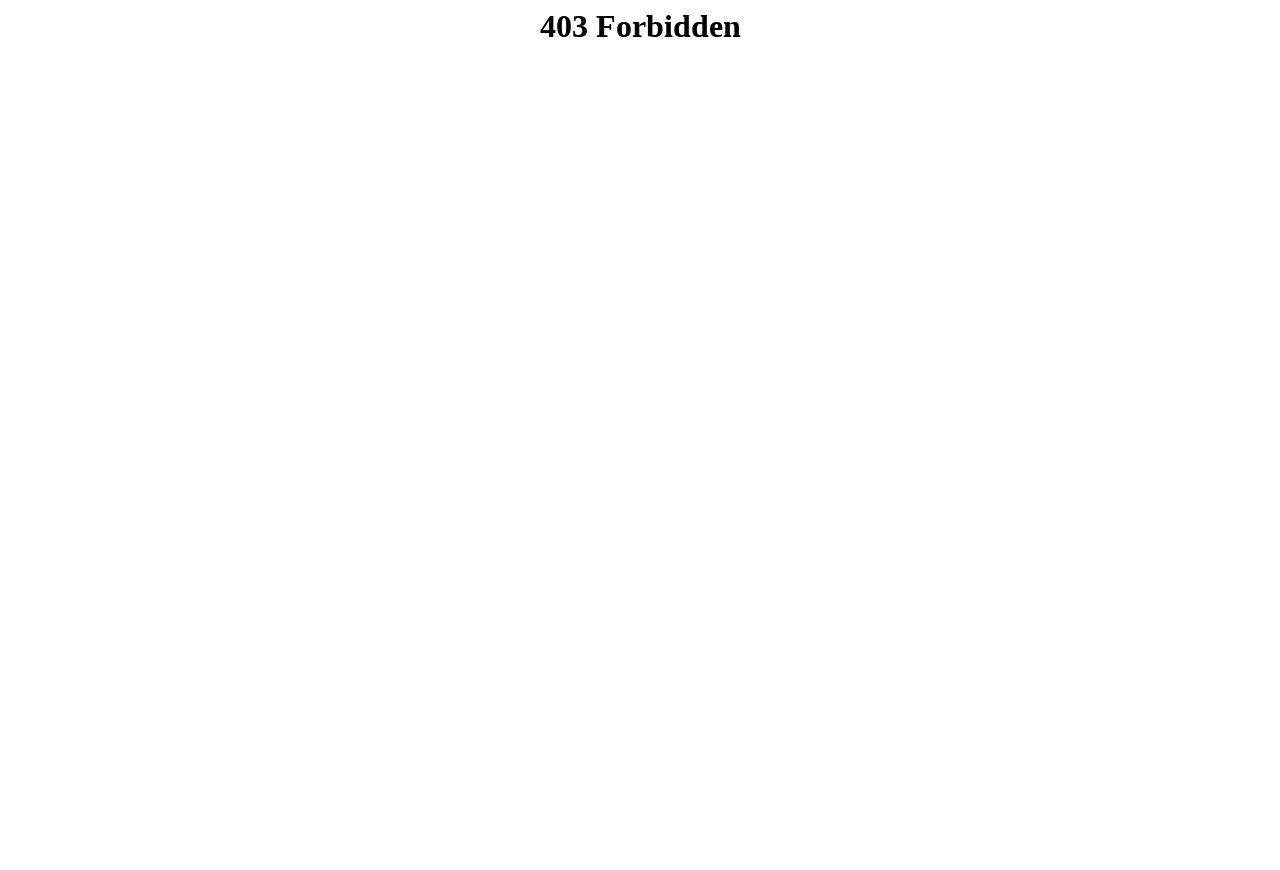

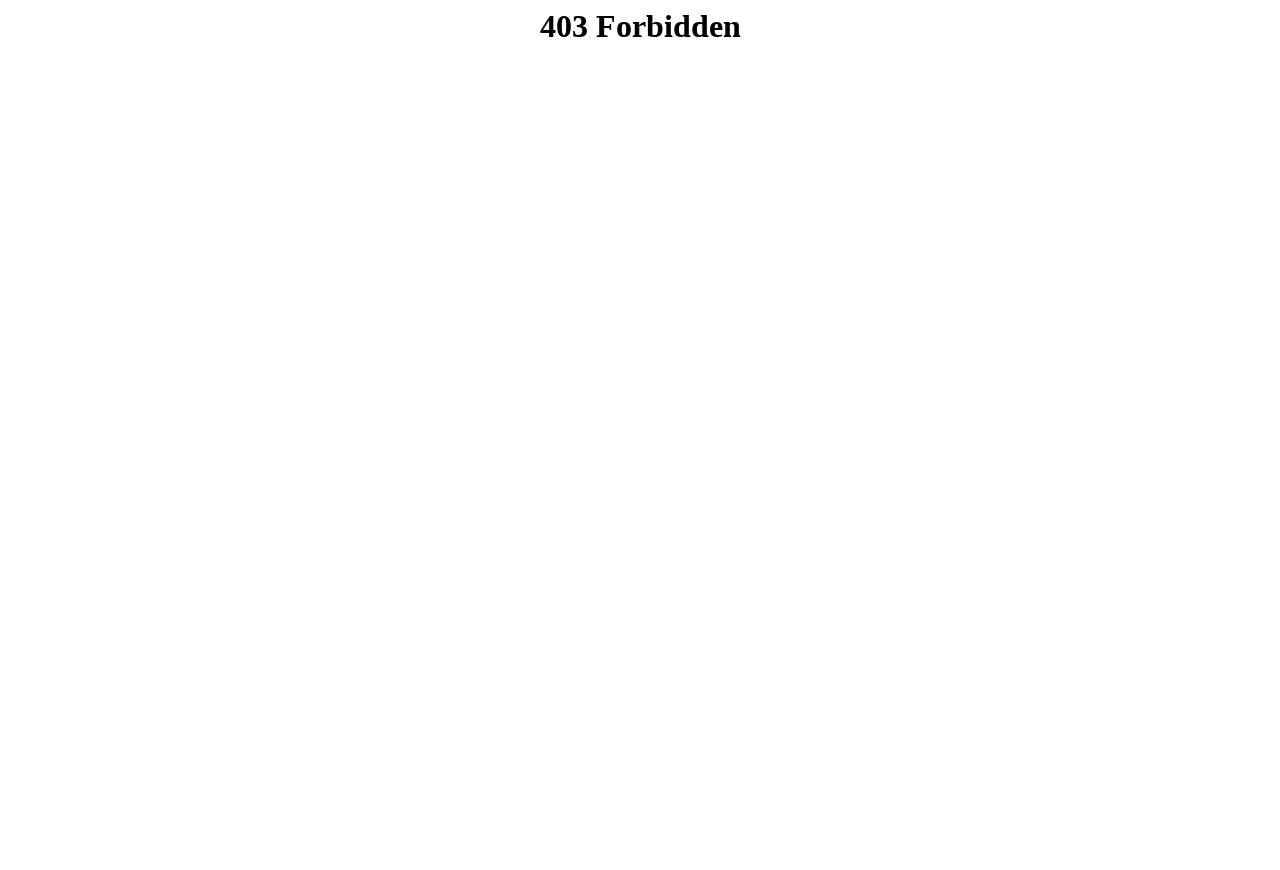